Performs a search by entering "Java" in the search box and pressing Enter

Starting URL: https://www.tutorialspoint.com/how-to-run-tests-using-a-test-runner-file-for-cucumber

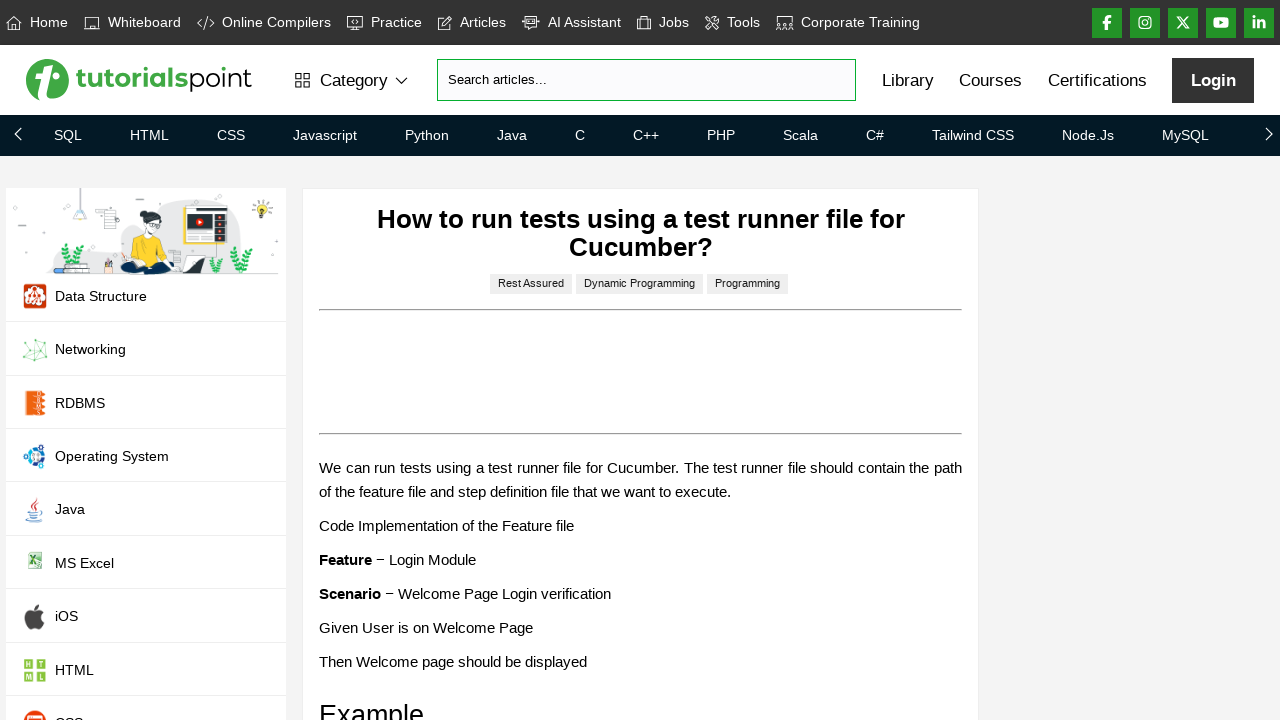

Entered 'Java' in the search box on //input[@id='search-strings']
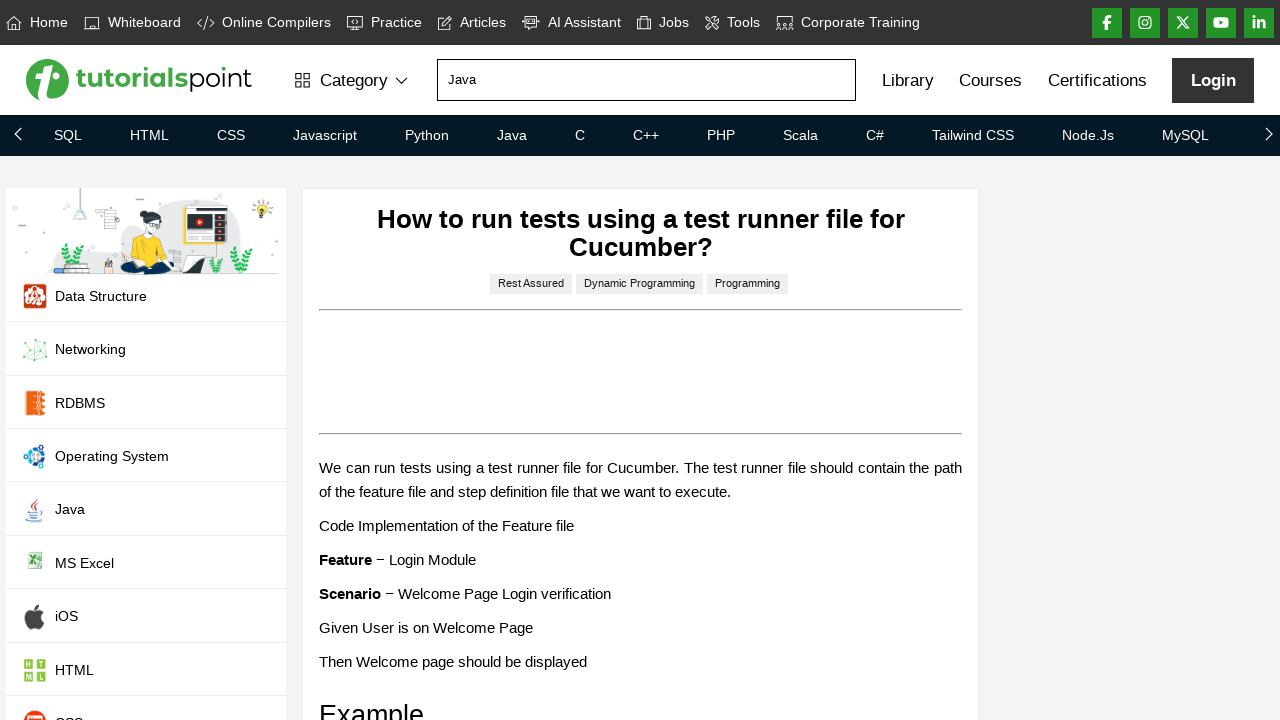

Pressed Enter to submit search for 'Java' on //input[@id='search-strings']
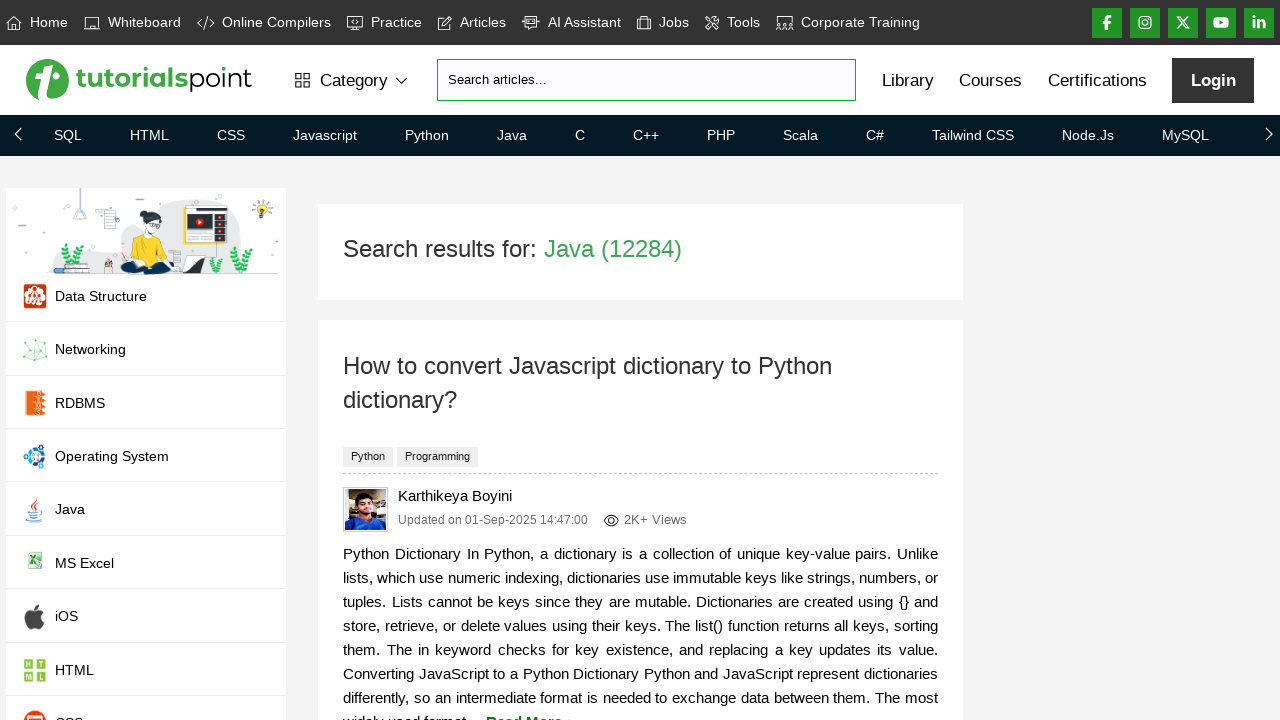

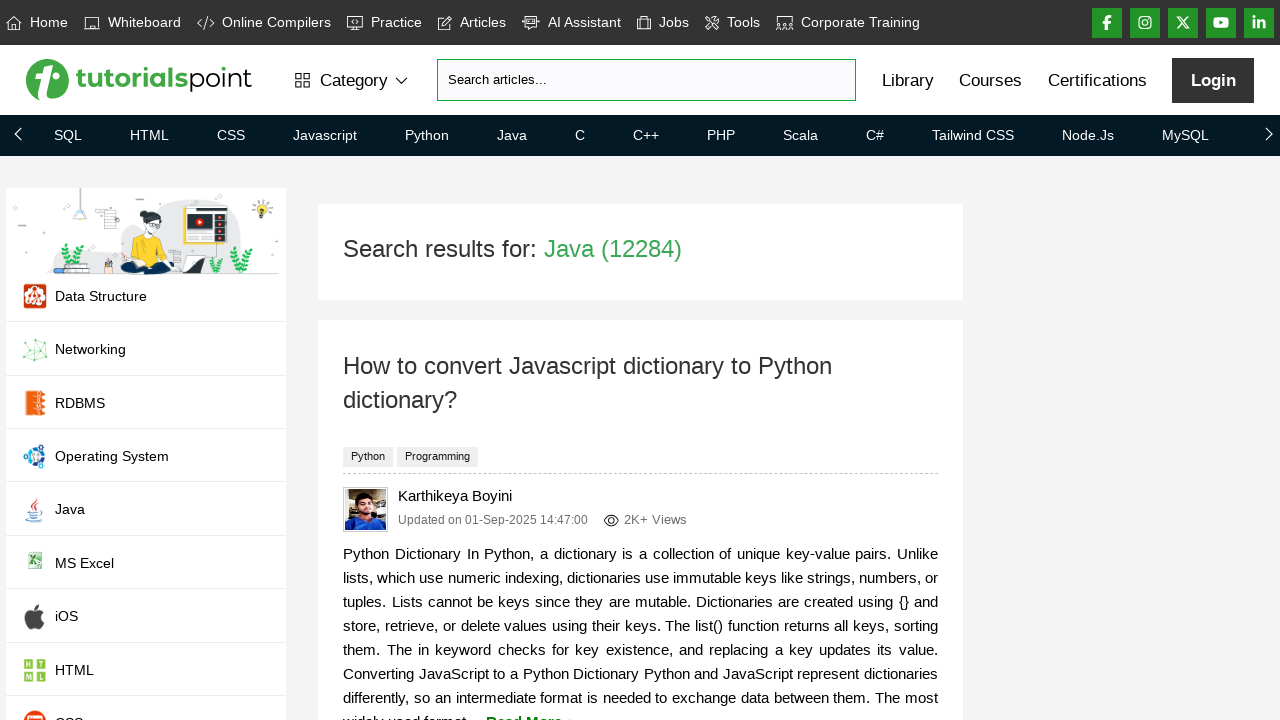